Navigates to a GitHub repository page and sets the browser window size to 400x700 pixels

Starting URL: https://github.com/tarikulnayem94/Selenium

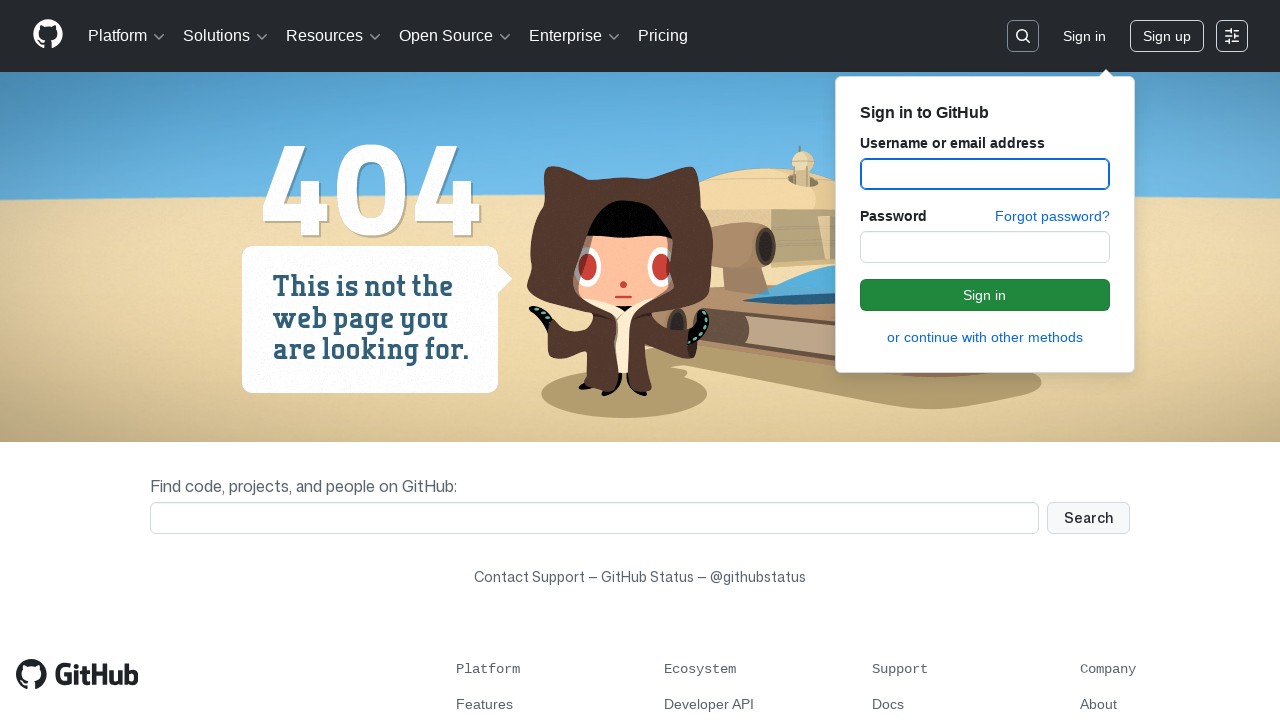

Set browser window size to 400x700 pixels
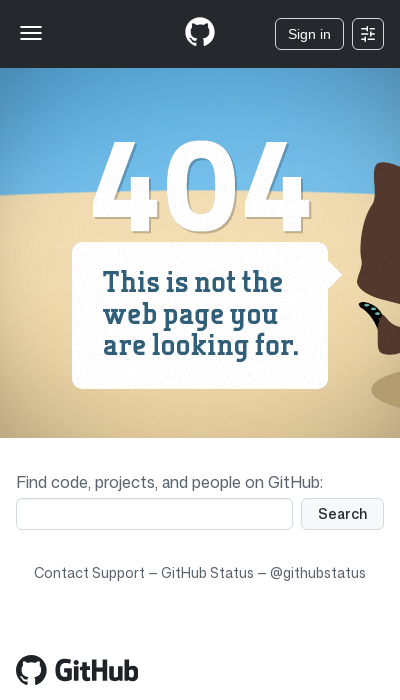

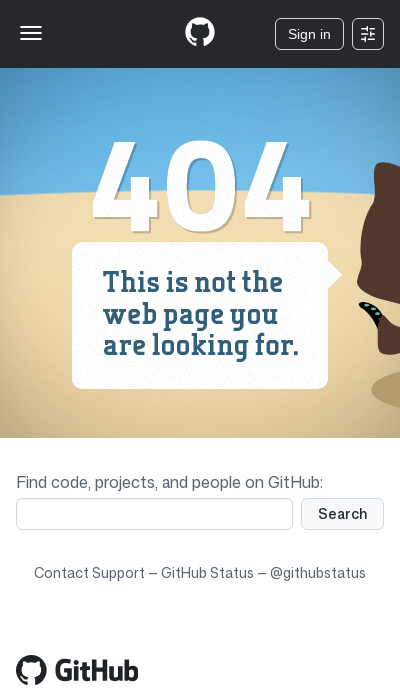